Tests drag and drop functionality by dragging an element 150 pixels horizontally and vertically on the jQuery UI draggable demo page

Starting URL: https://jqueryui.com/draggable/

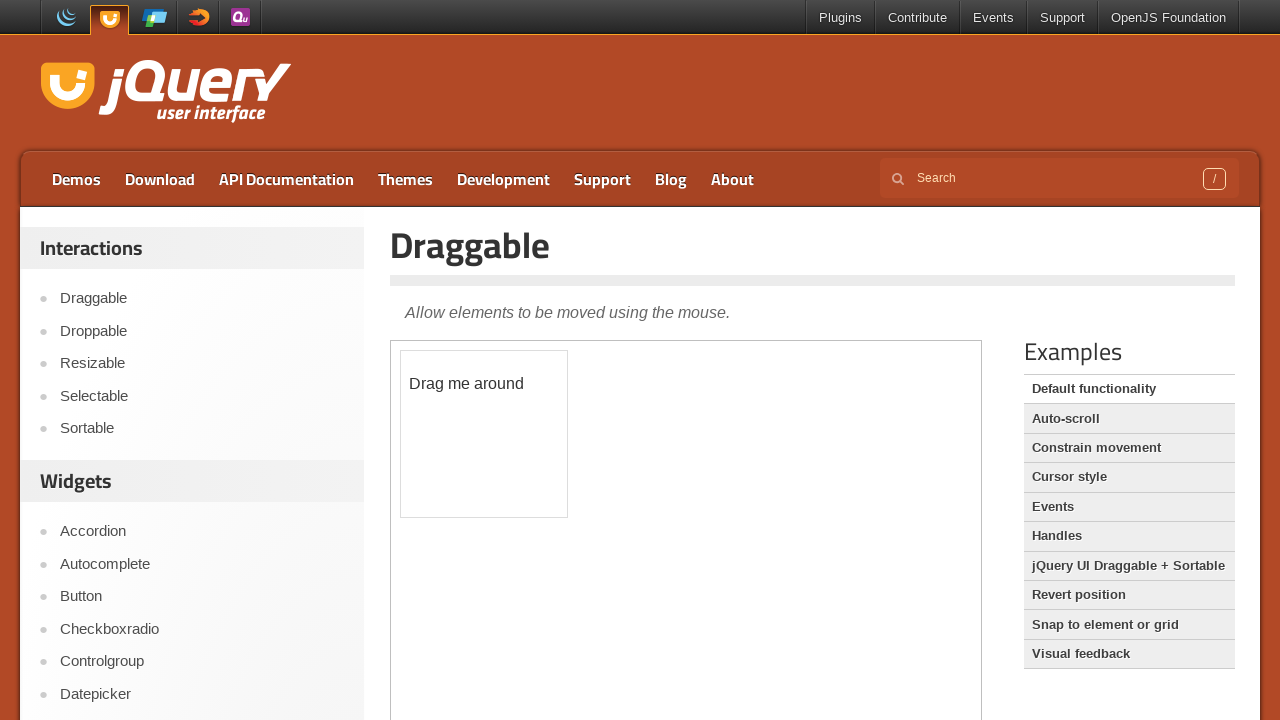

Located iframe containing draggable element
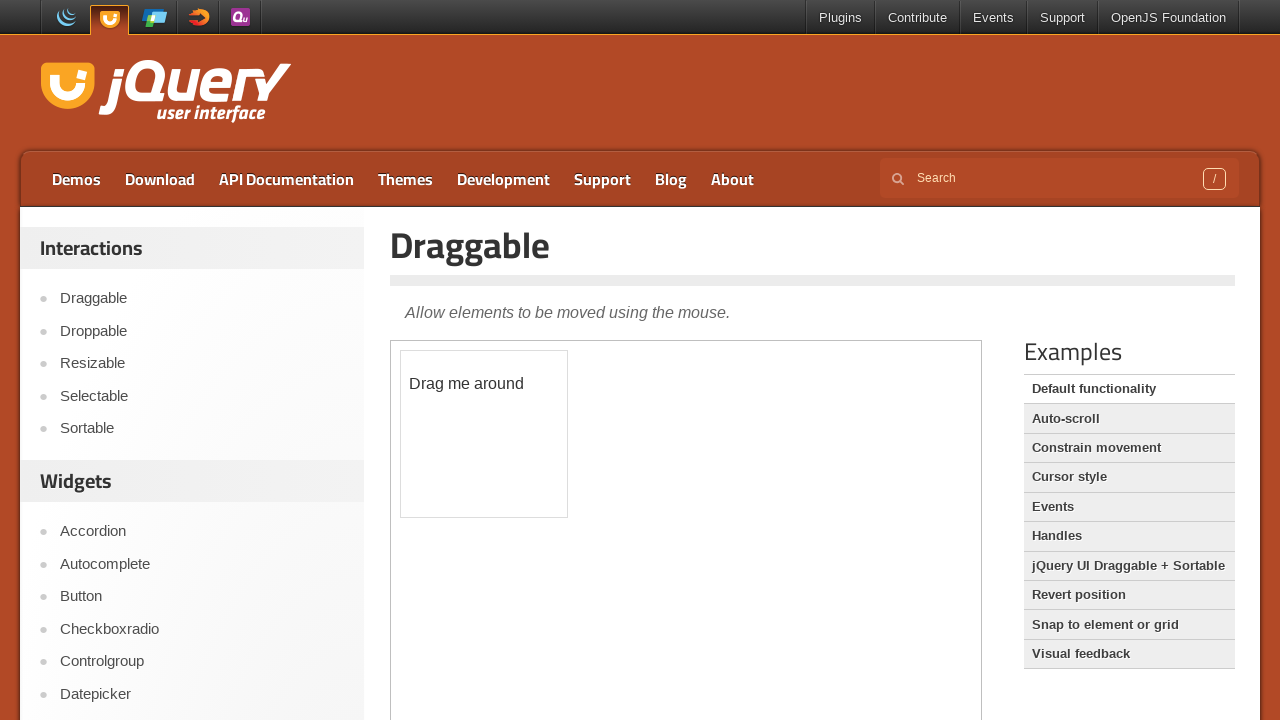

Located draggable element with ID 'draggable'
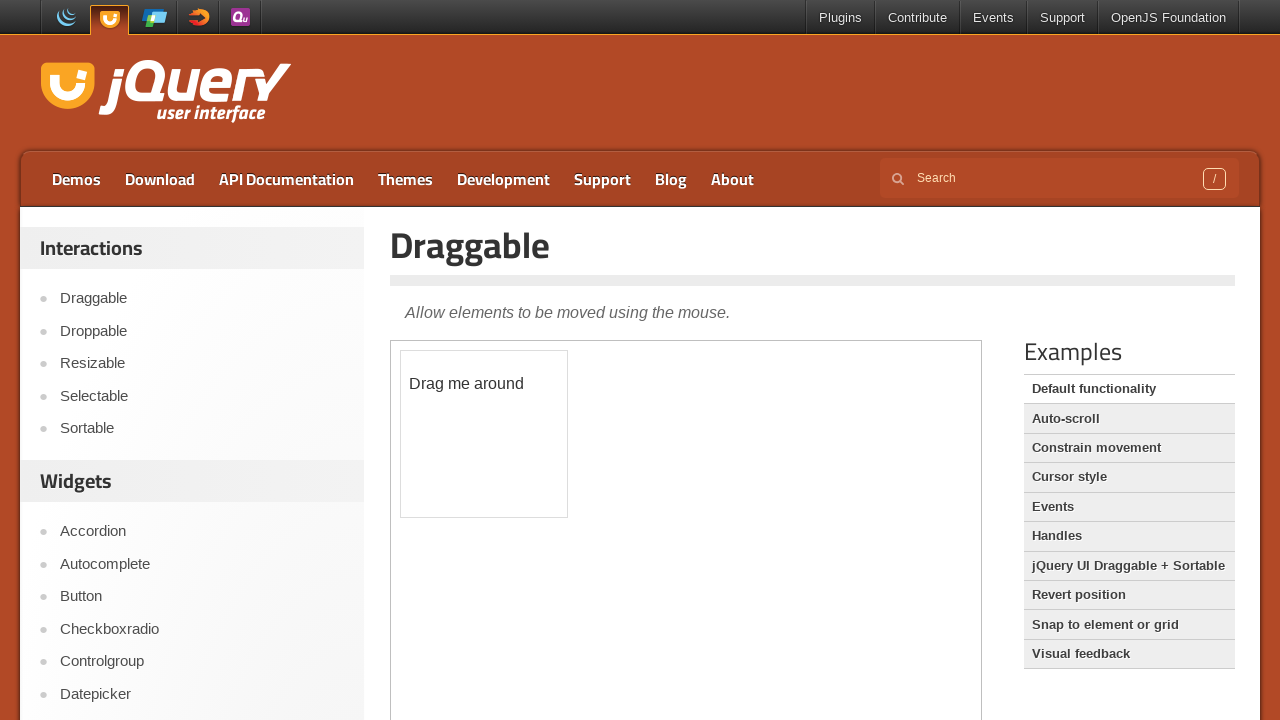

Retrieved bounding box of draggable element
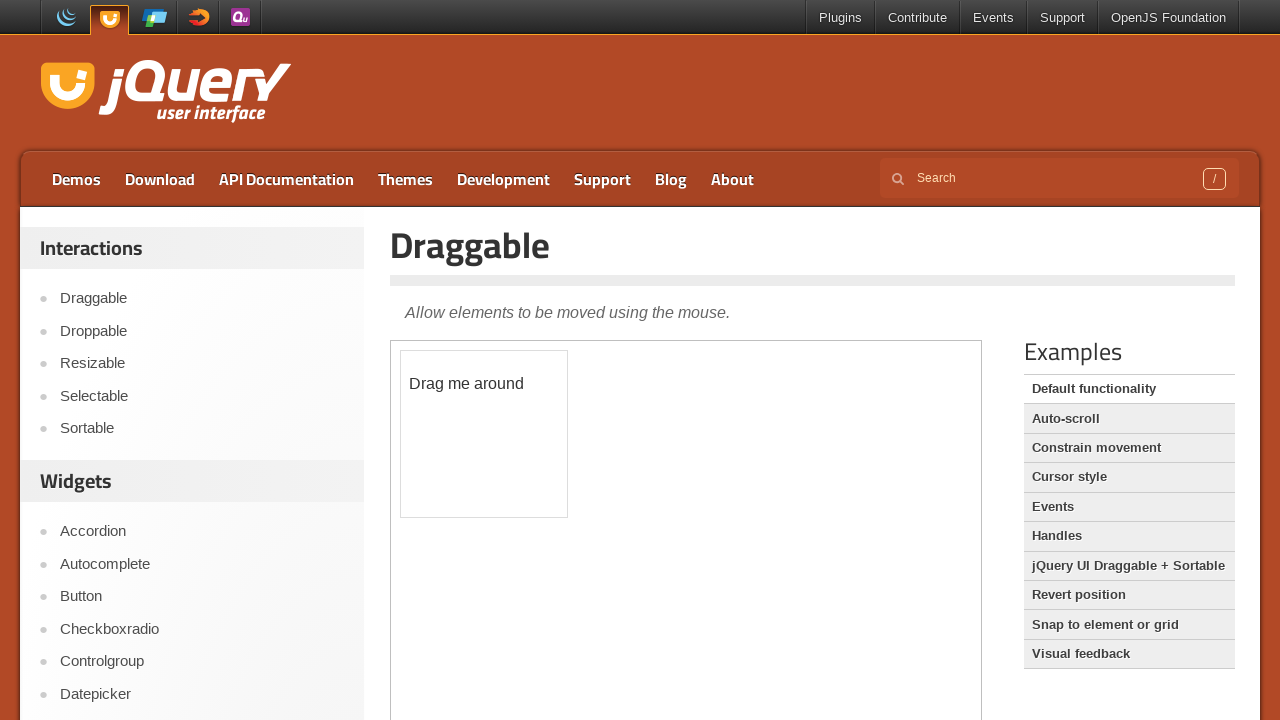

Moved mouse to center of draggable element at (484, 434)
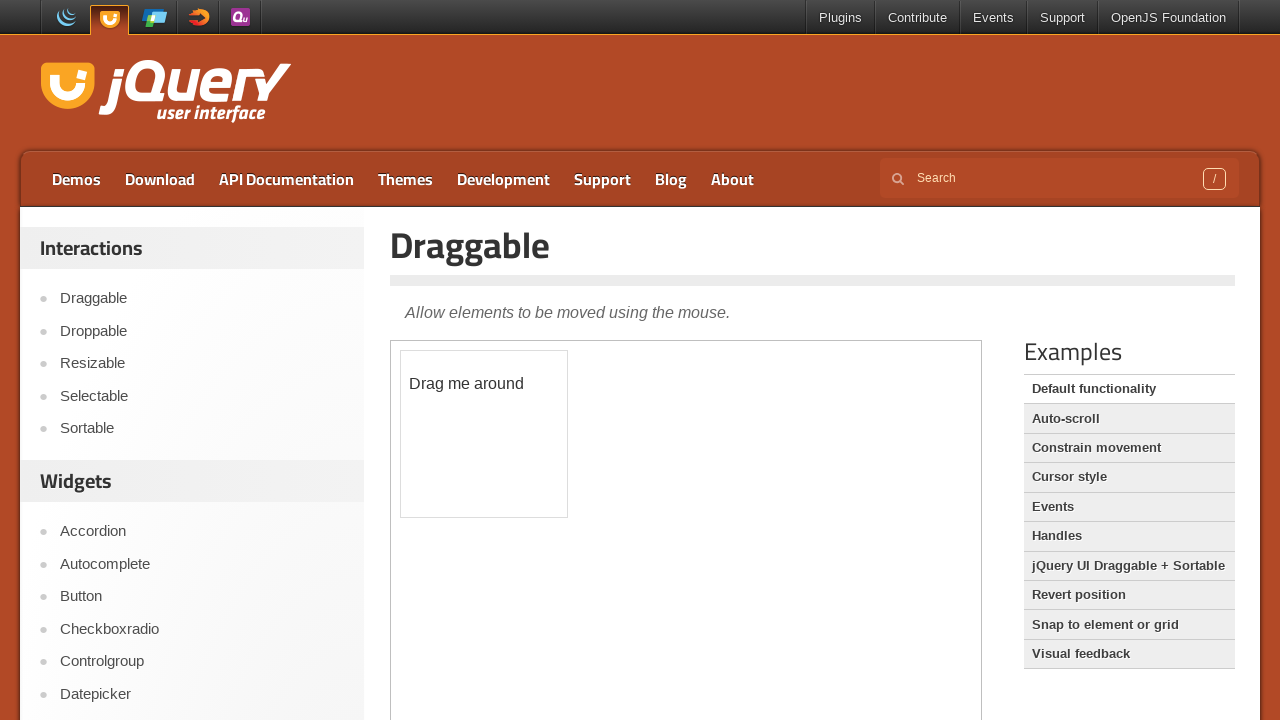

Pressed mouse button down to start drag at (484, 434)
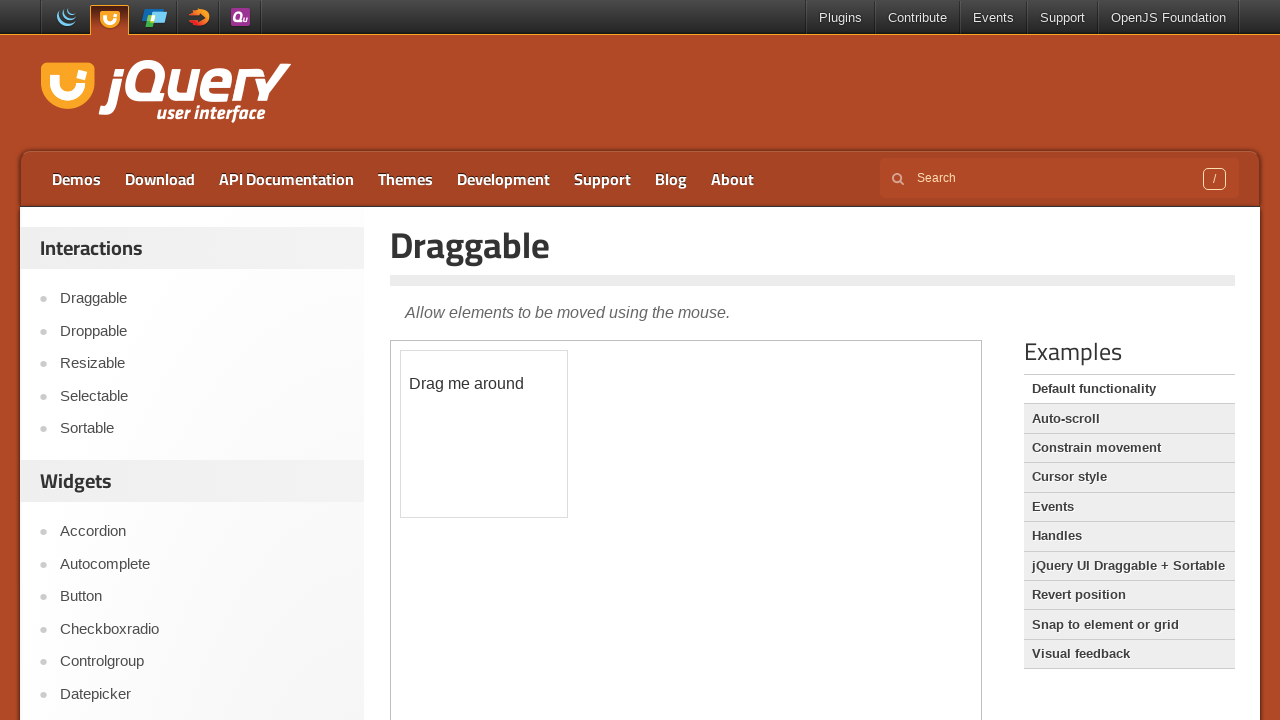

Dragged element 150 pixels horizontally and vertically at (634, 584)
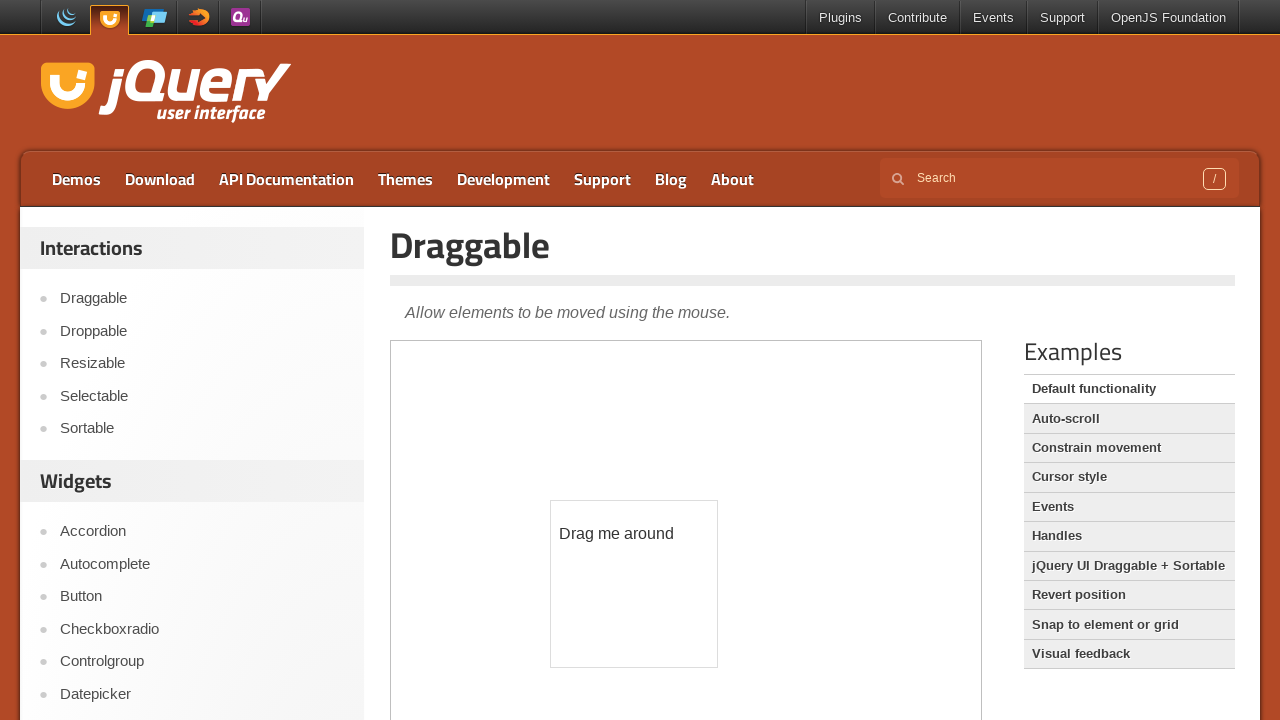

Released mouse button to complete drag operation at (634, 584)
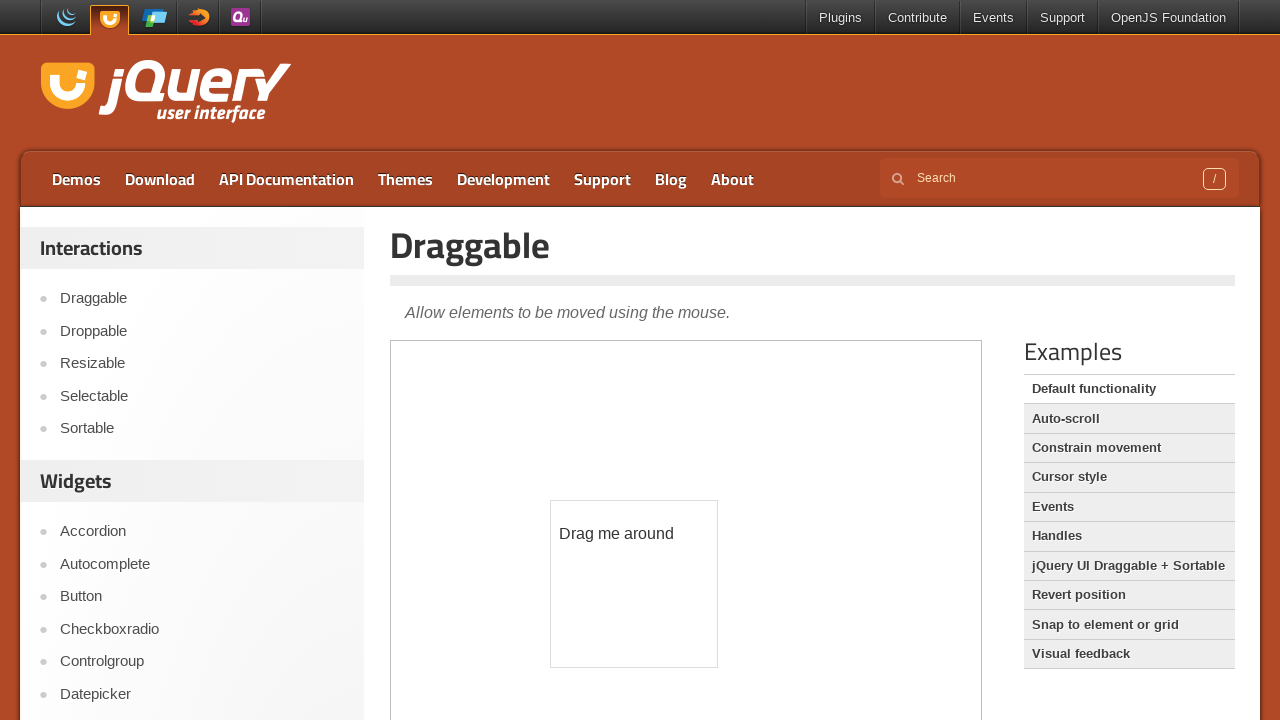

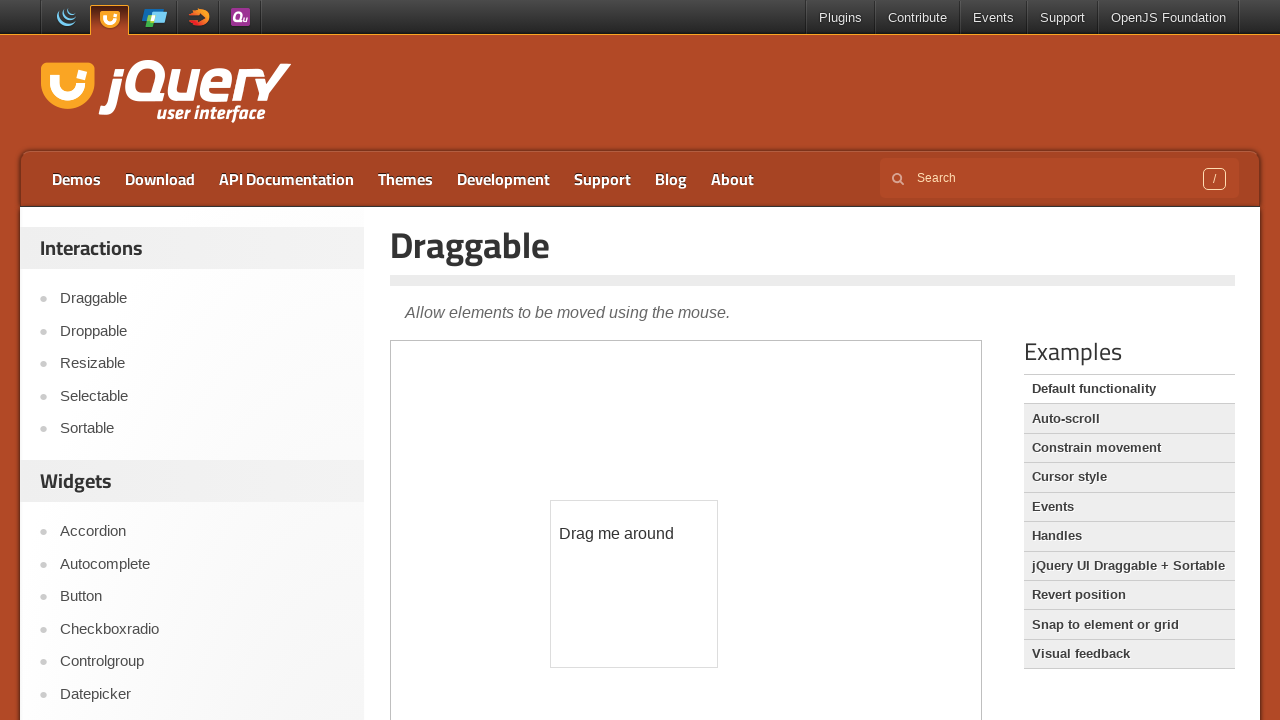